Refreshes the page and fills form elements (email, education) and clicks the age radio button based on visibility

Starting URL: https://automationfc.github.io/basic-form/index.html

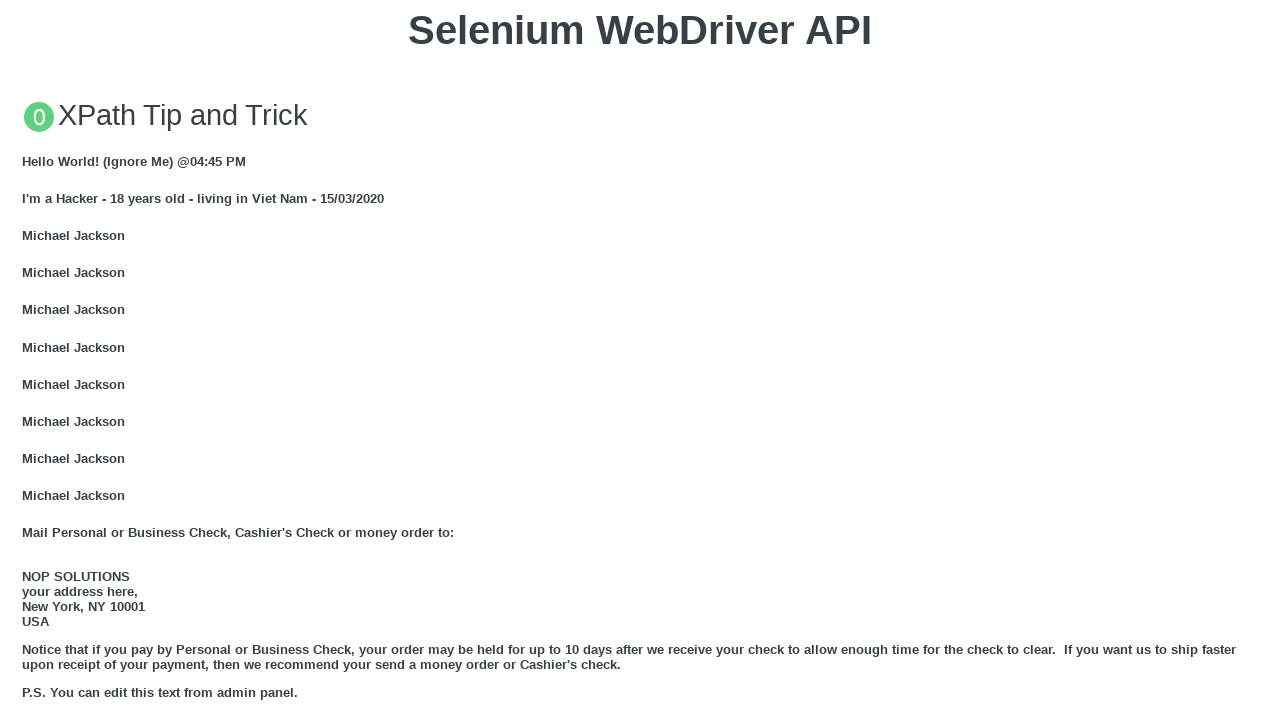

Refreshed the page
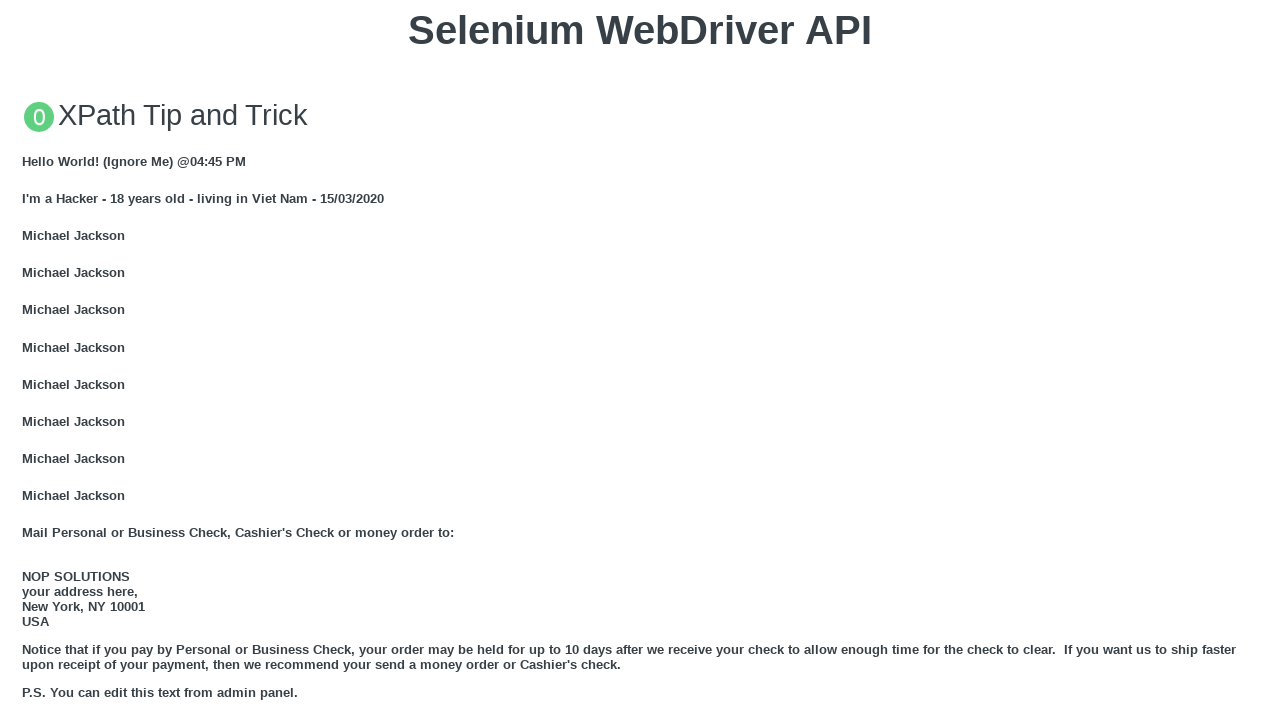

Email input is visible, filled with 'automation testing' on input#mail
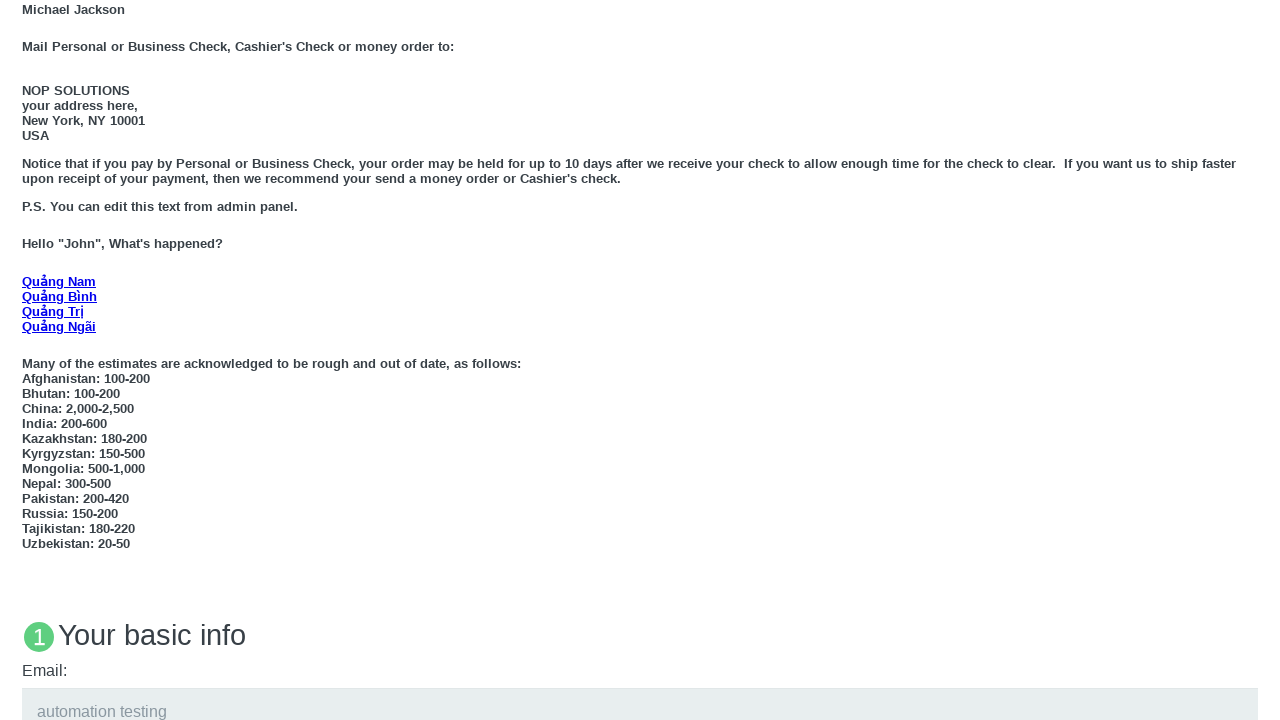

Education input is visible, filled with 'automation testing' on #edu
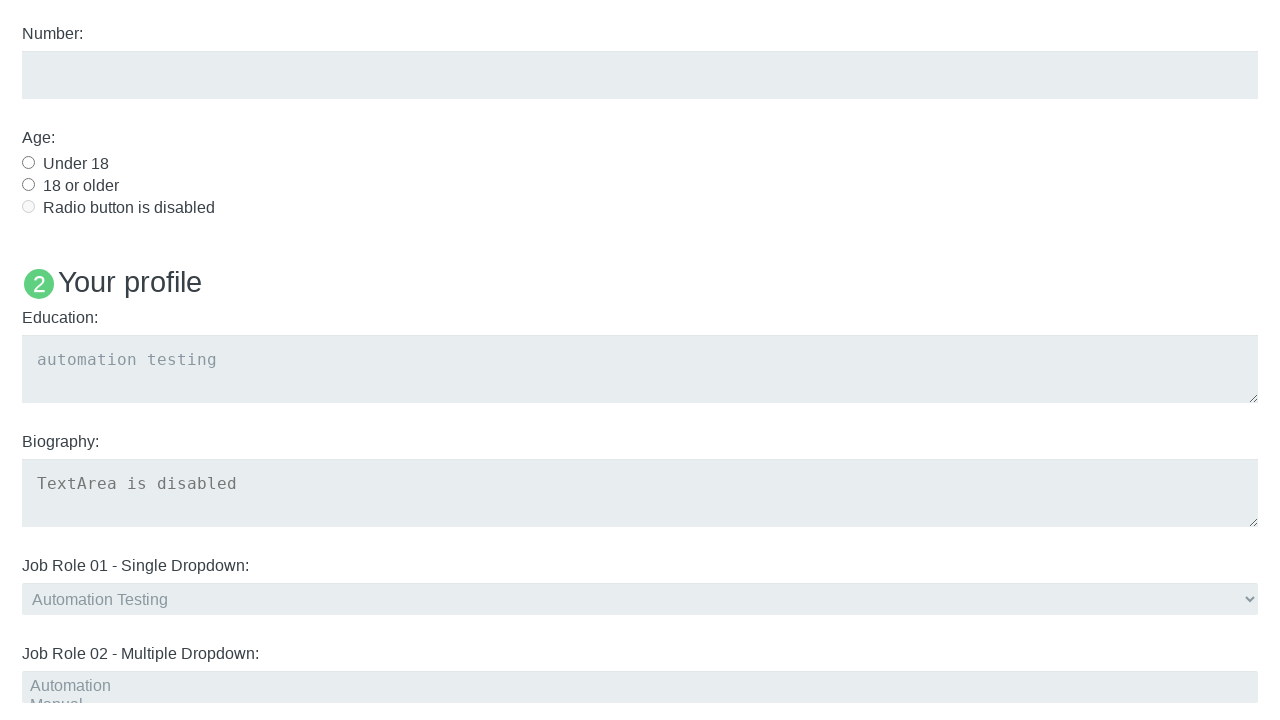

Age radio button 'Under 18' is visible, clicked it at (76, 163) on label:text('Under 18')
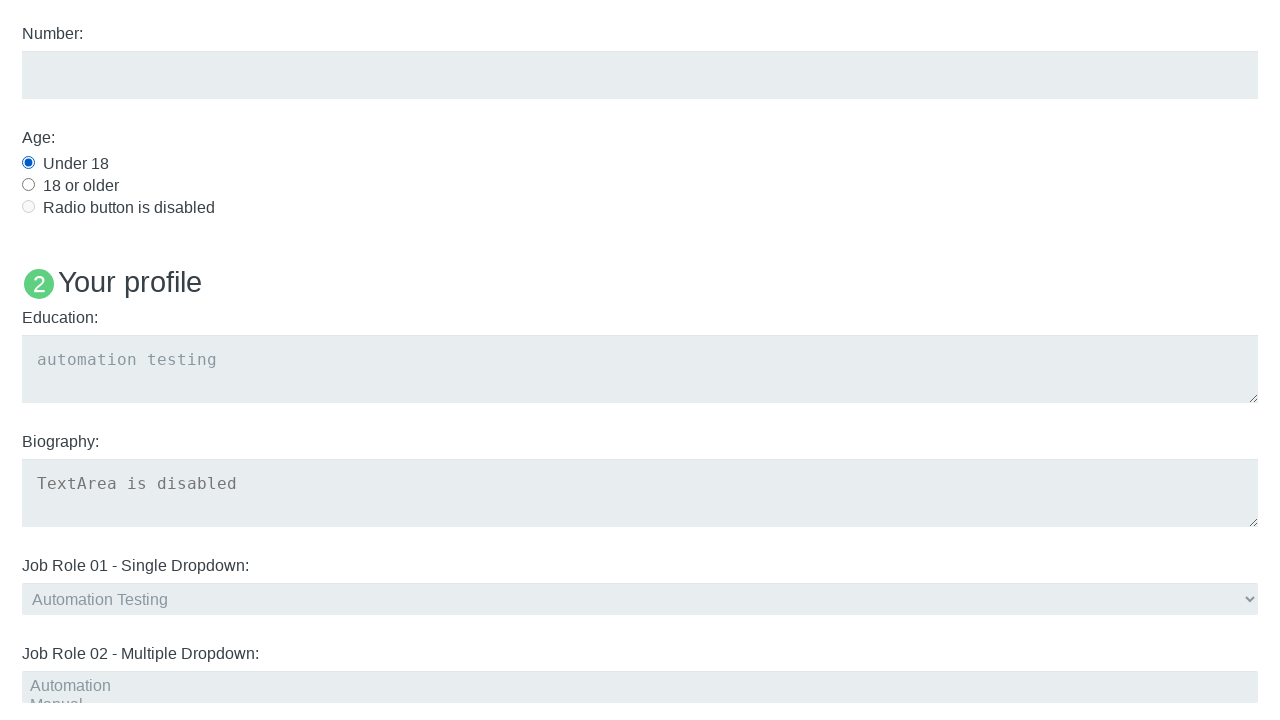

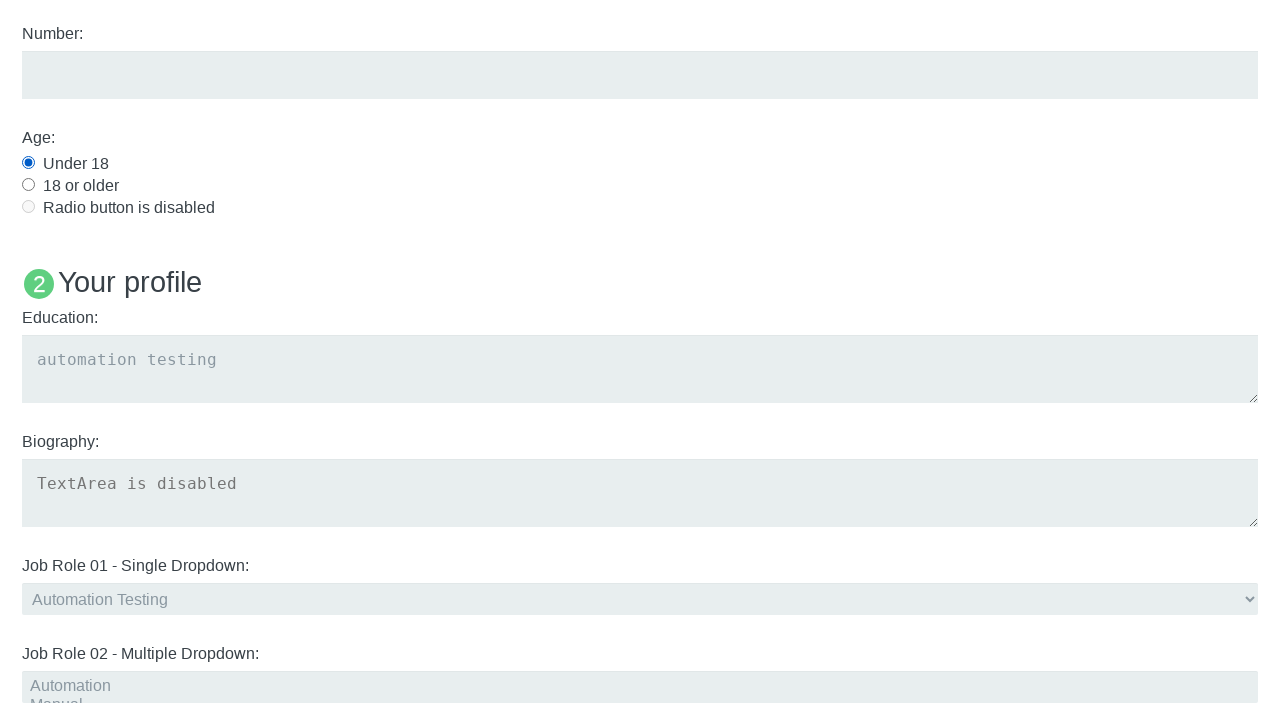